Tests registration form validation with a password consisting only of spaces, verifying the "Password is required" error message appears.

Starting URL: https://anatoly-karpovich.github.io/demo-login-form/

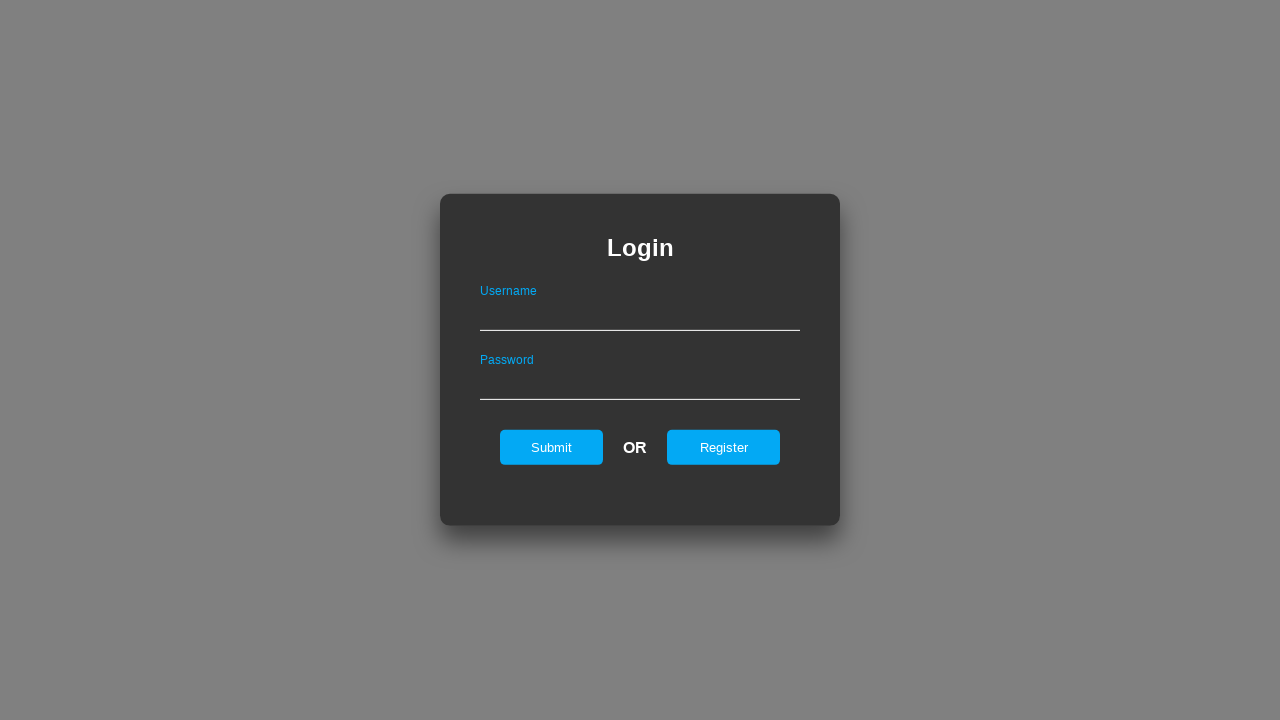

Waited for login form to be visible
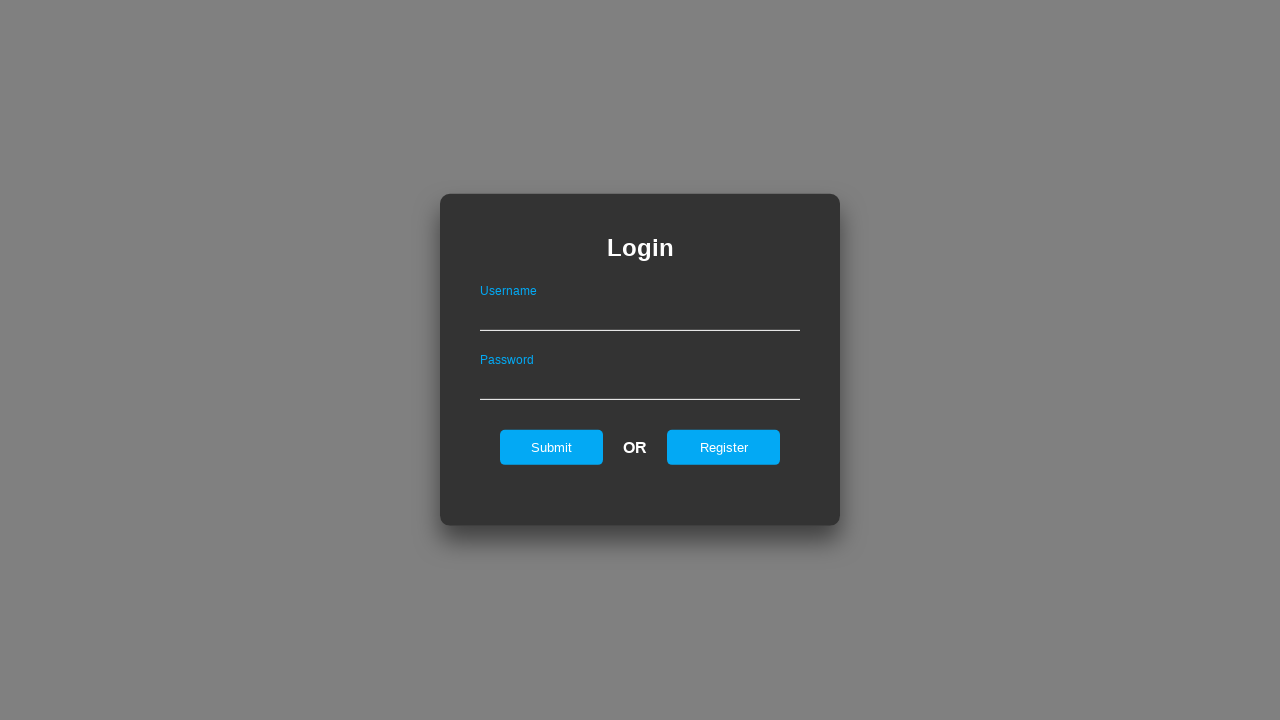

Clicked register button to switch to registration form at (724, 447) on #registerOnLogin
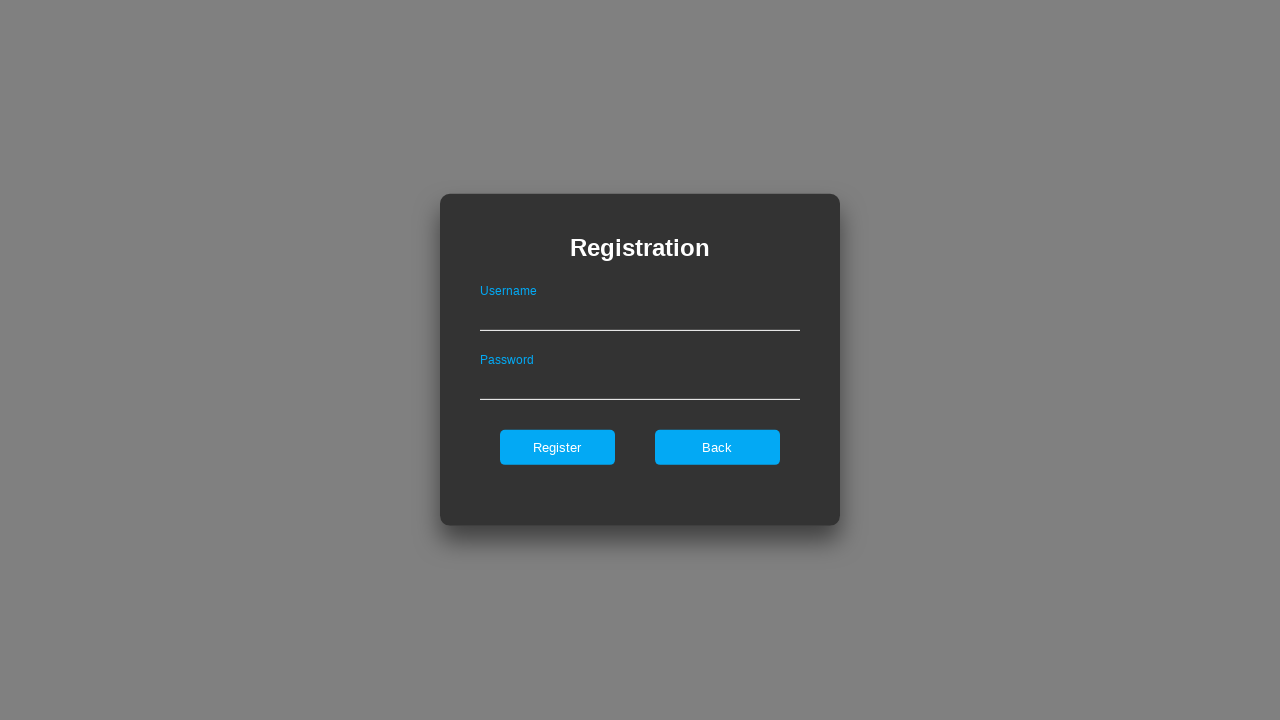

Waited for register form to be visible
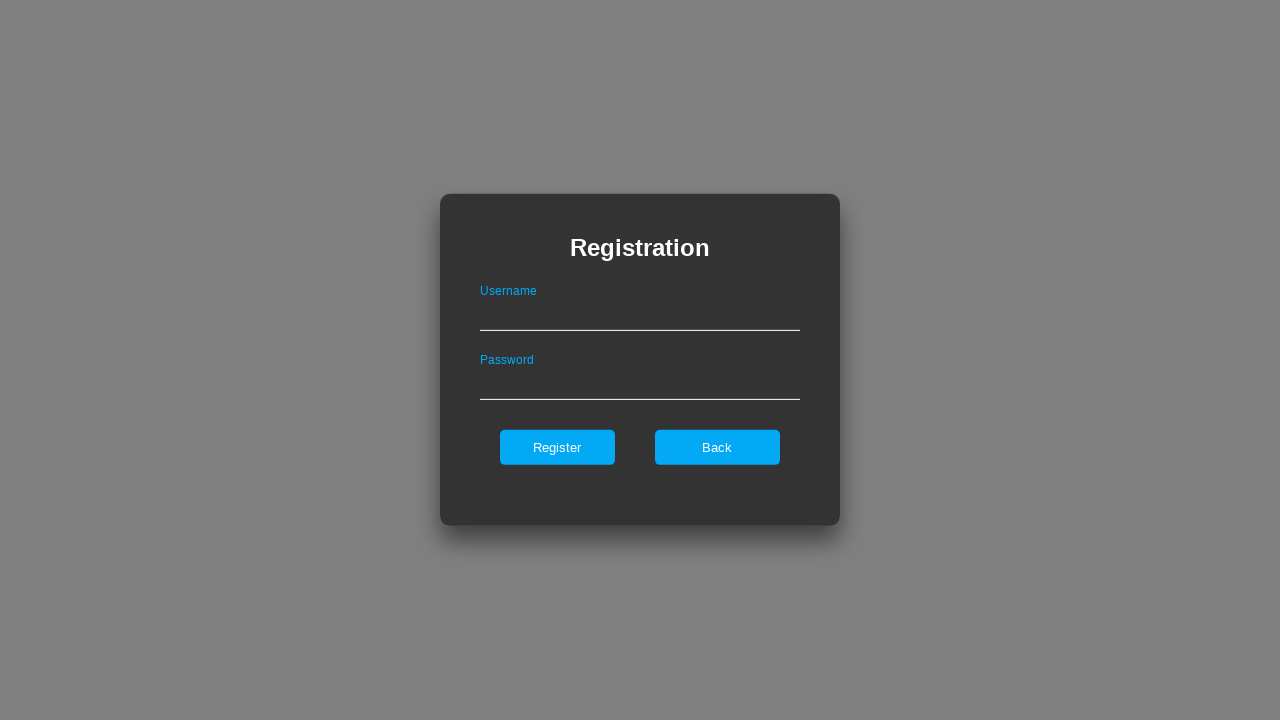

Filled email field with 'test@gmail.com' on #userNameOnRegister
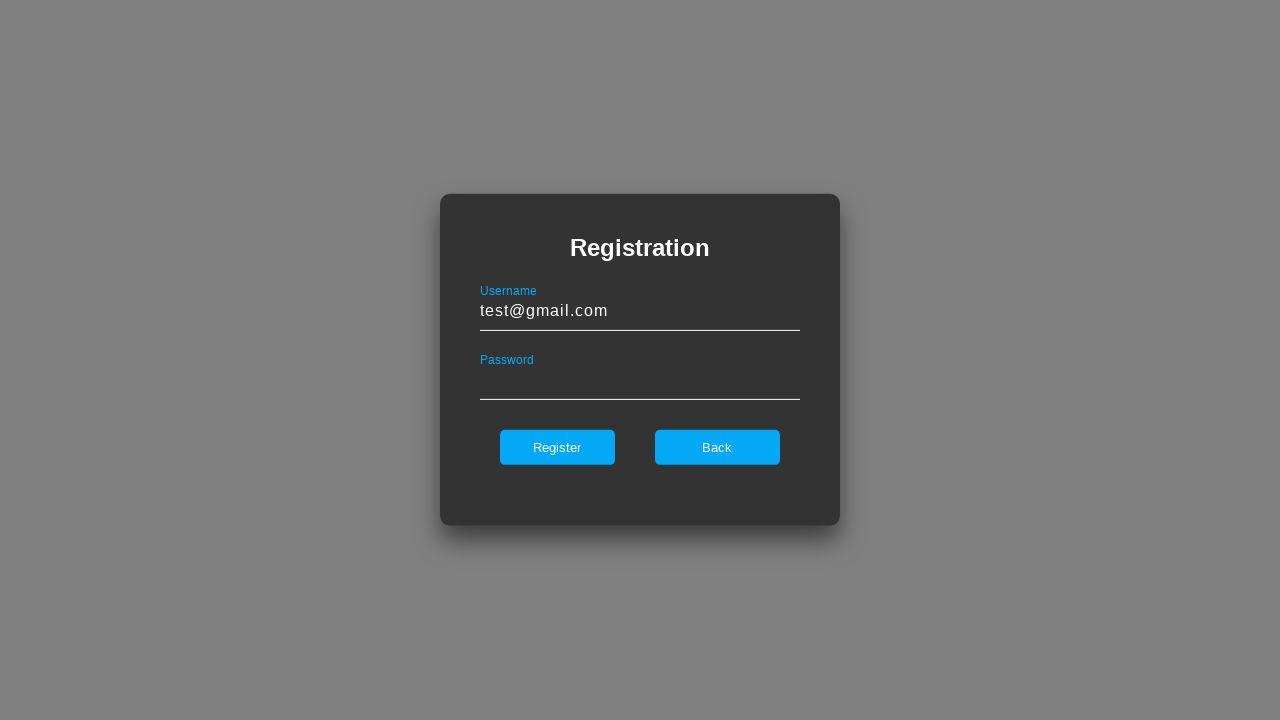

Filled password field with spaces only on #passwordOnRegister
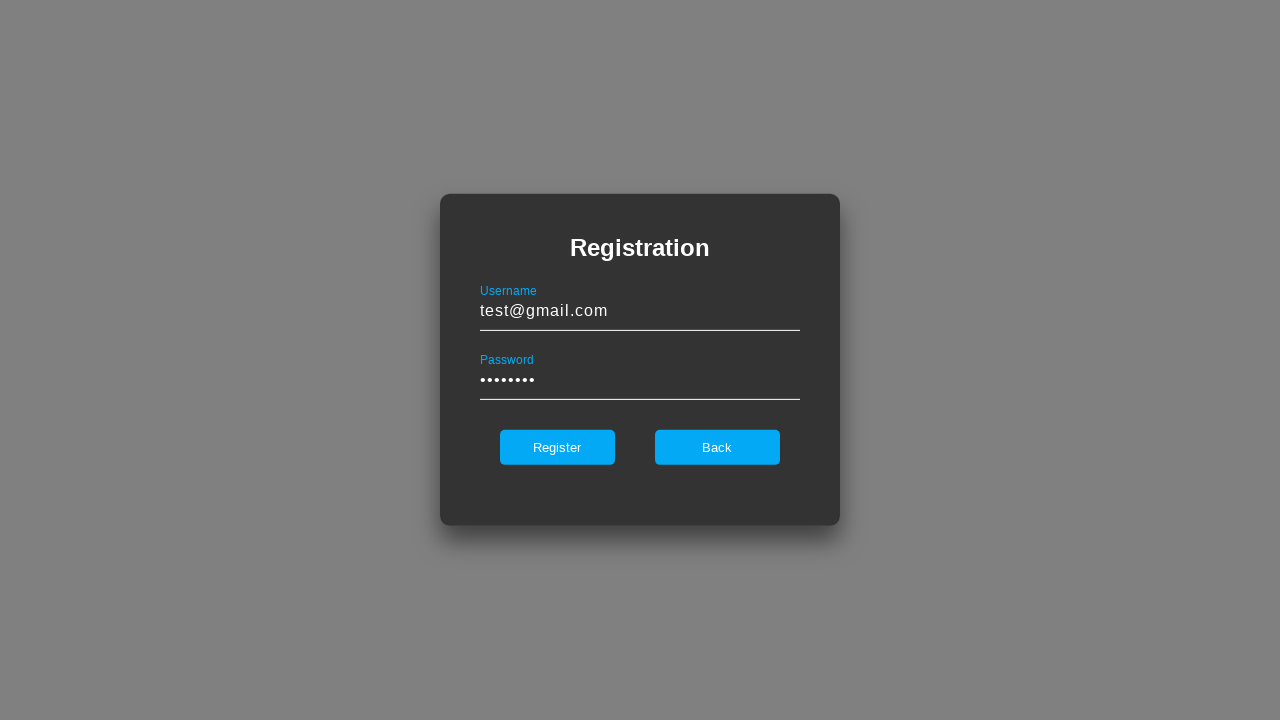

Clicked register button to submit form at (557, 447) on #register
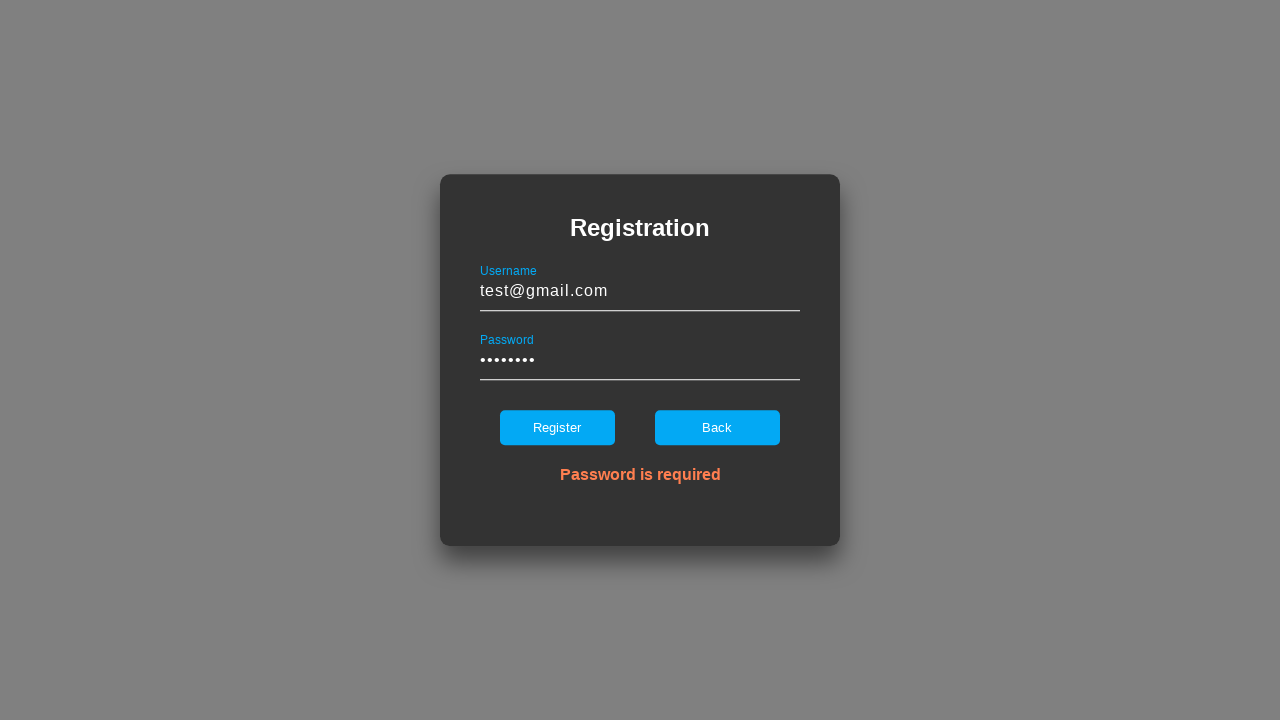

Waited for error message to appear
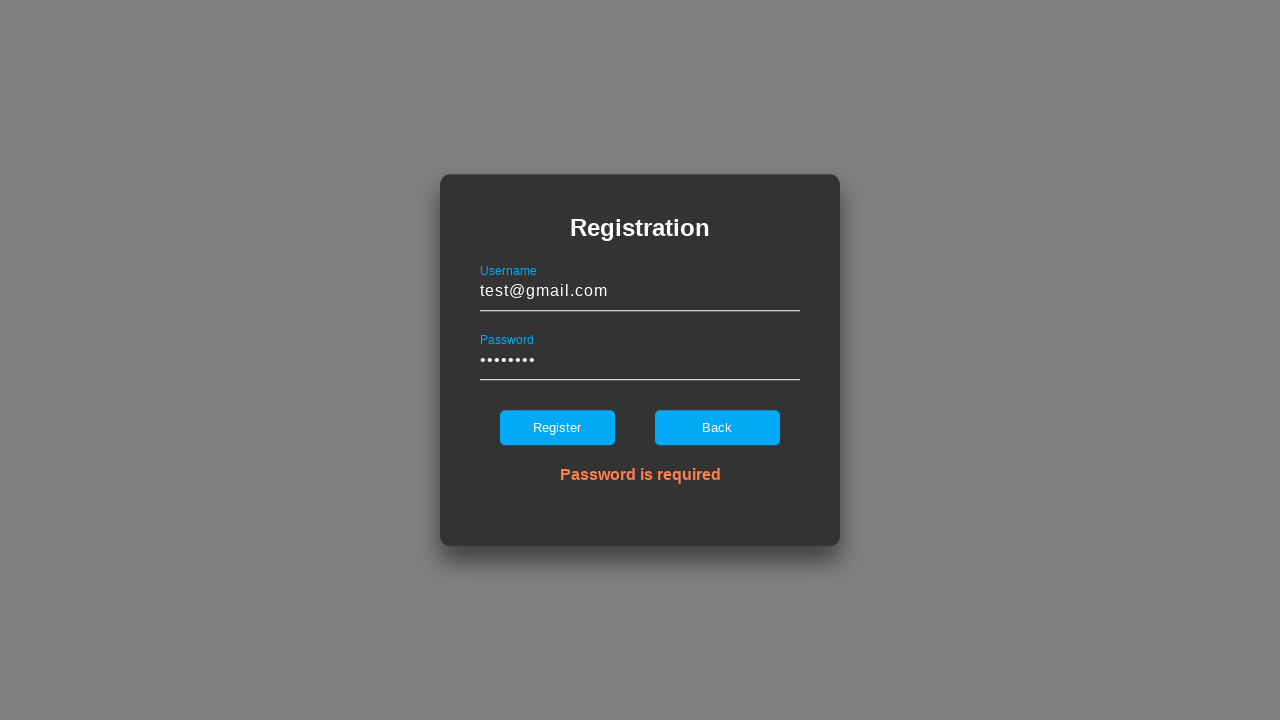

Verified error message 'Password is required' is displayed
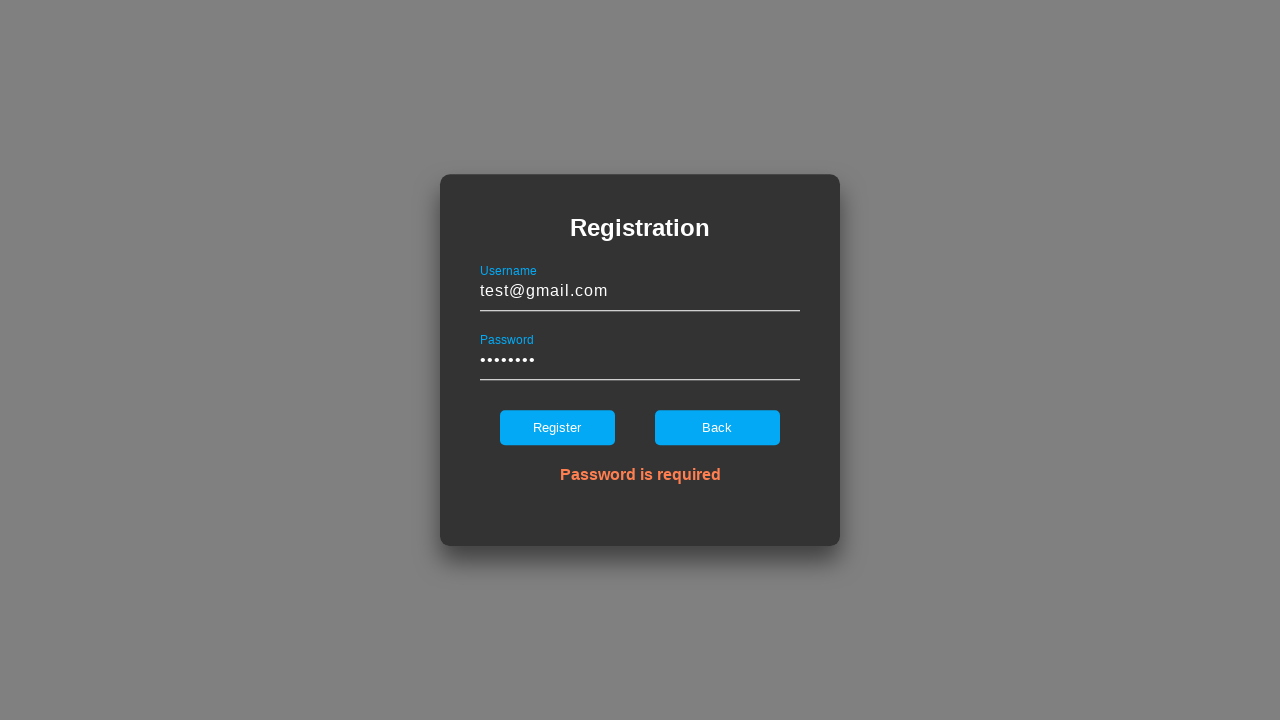

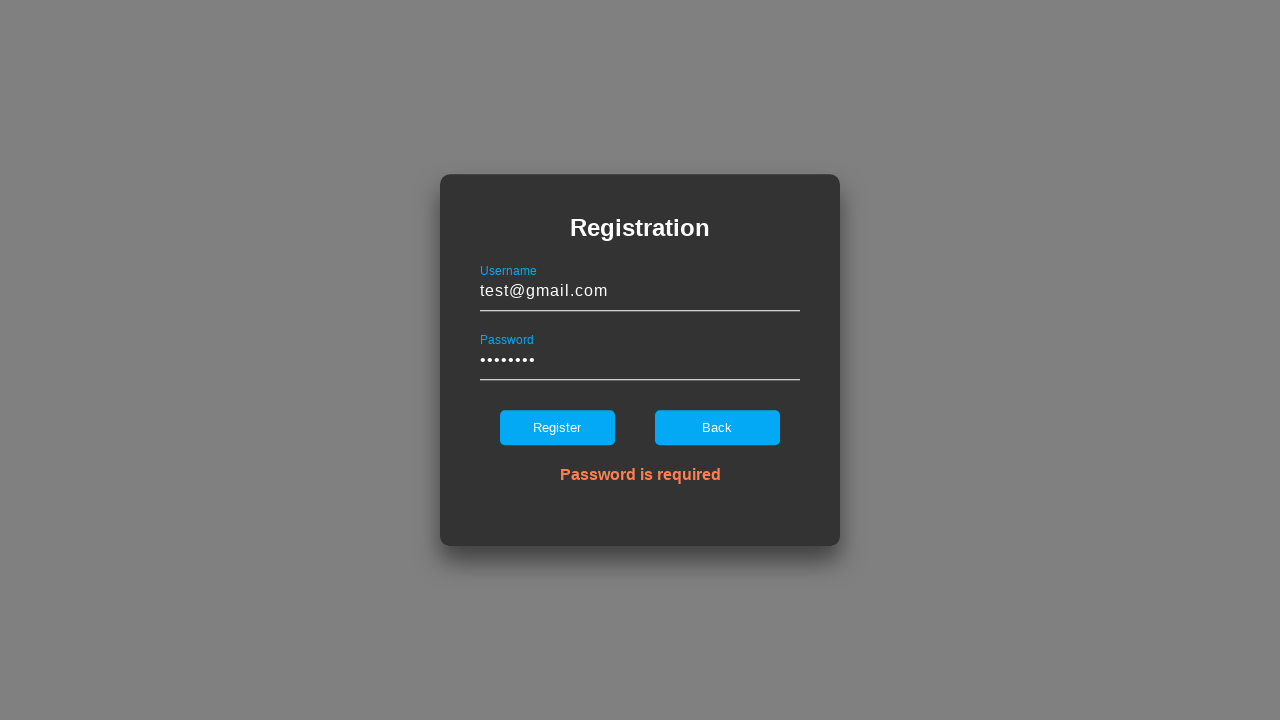